Tests popup window handling by hovering over a menu, opening a new browser window, switching between parent and child windows, clicking elements in each, and returning to the parent window.

Starting URL: http://demo.automationtesting.in/Register.html

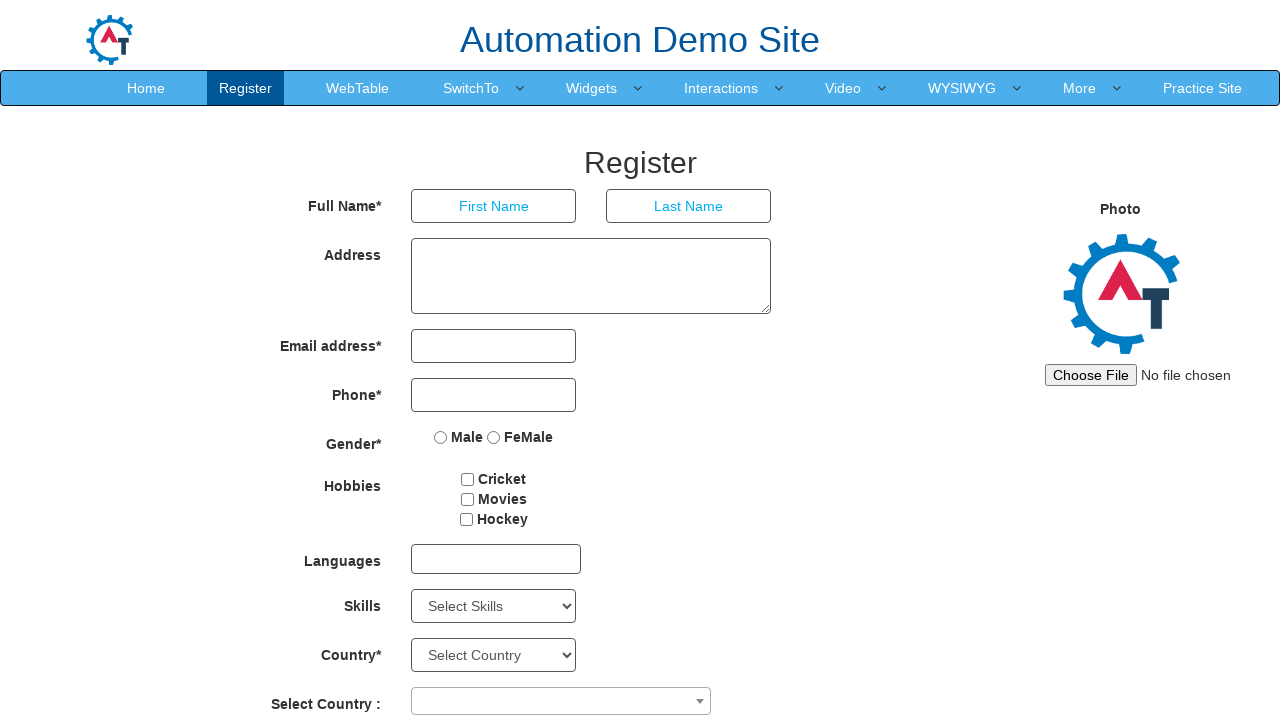

Hovered over 'SwitchTo' menu item at (471, 88) on text=SwitchTo
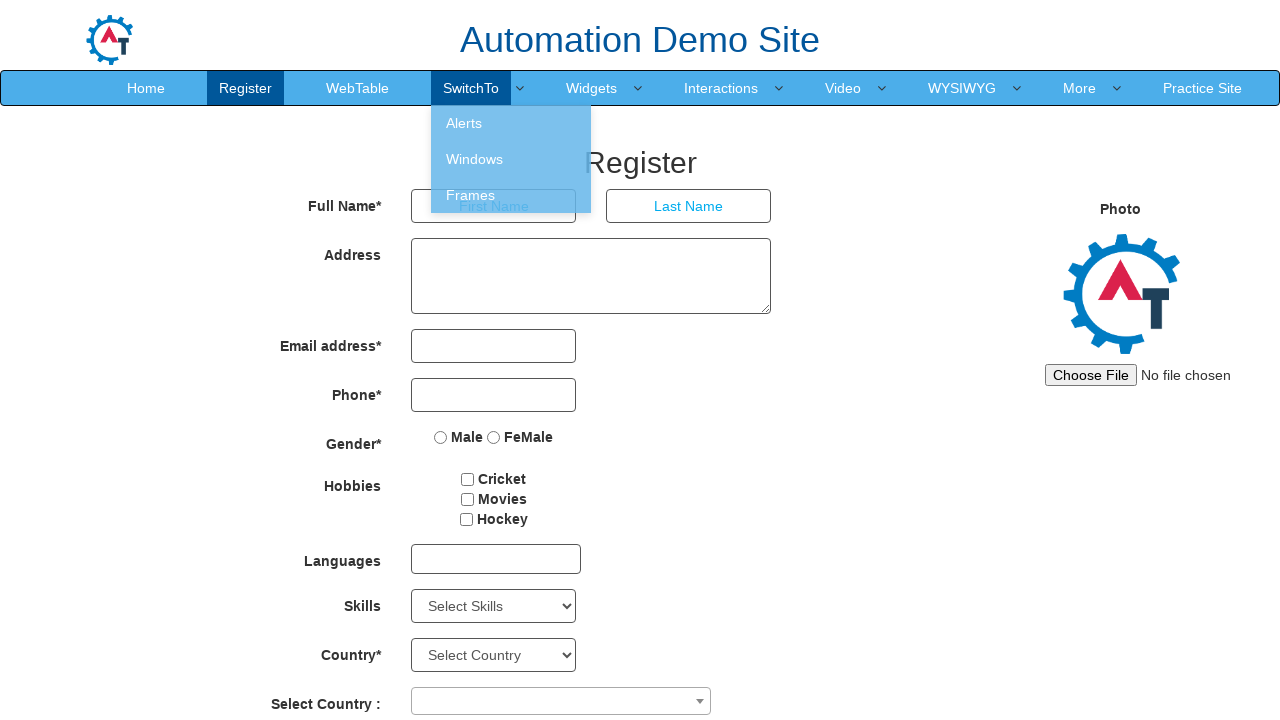

Clicked on 'Windows' option in menu at (511, 159) on text=Windows
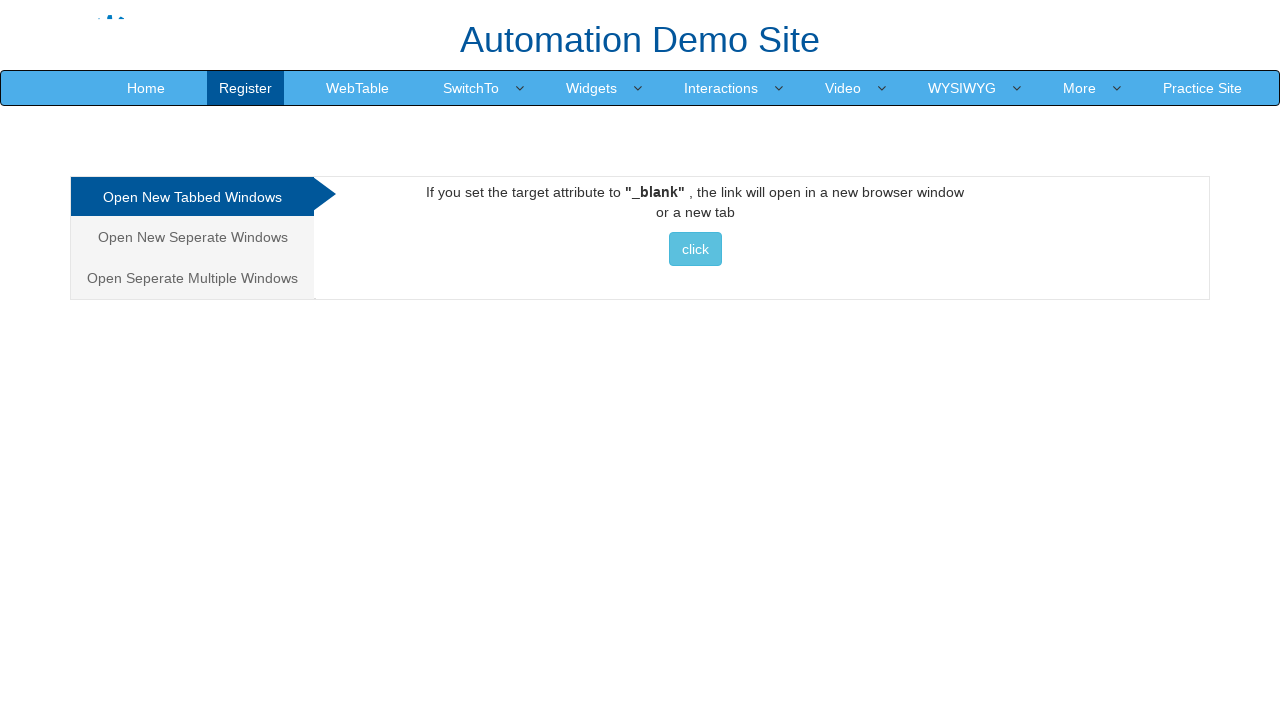

Waited 1 second for page to load
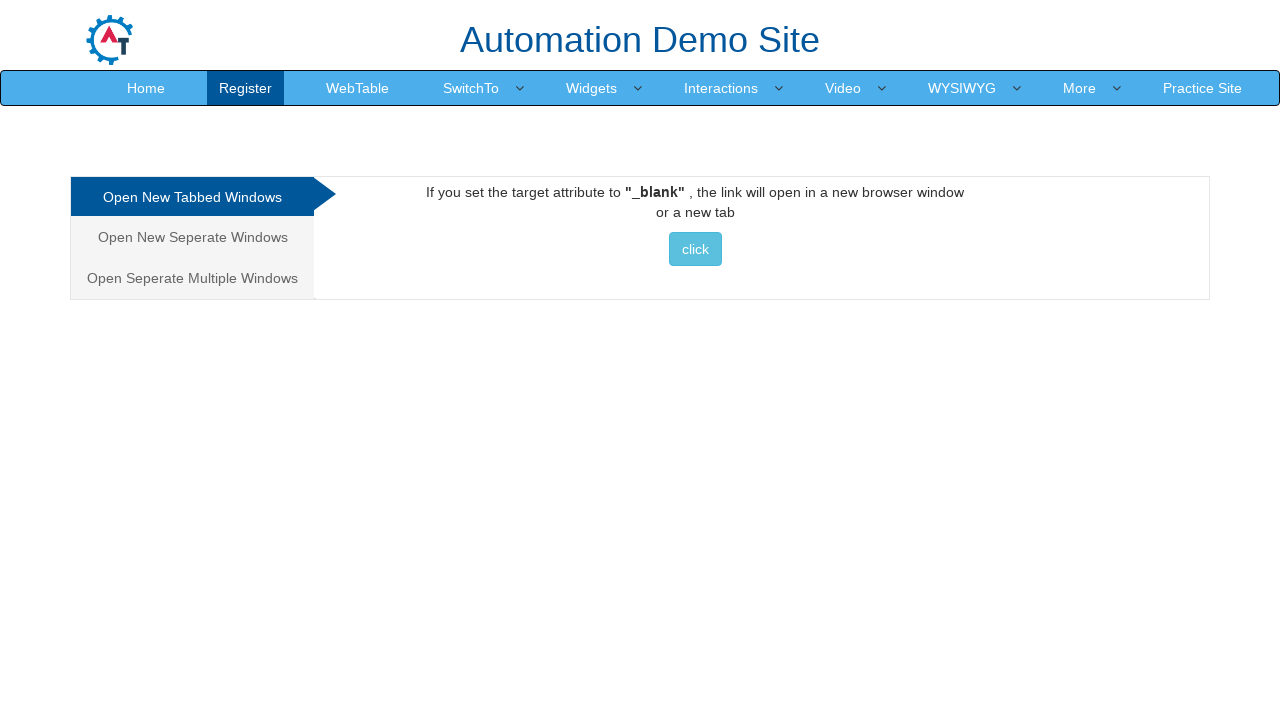

Clicked on the second tab/link in windows section at (192, 237) on xpath=/html[1]/body[1]/div[1]/div[1]/div[1]/div[1]/div[1]/ul[1]/li[2]/a[1]
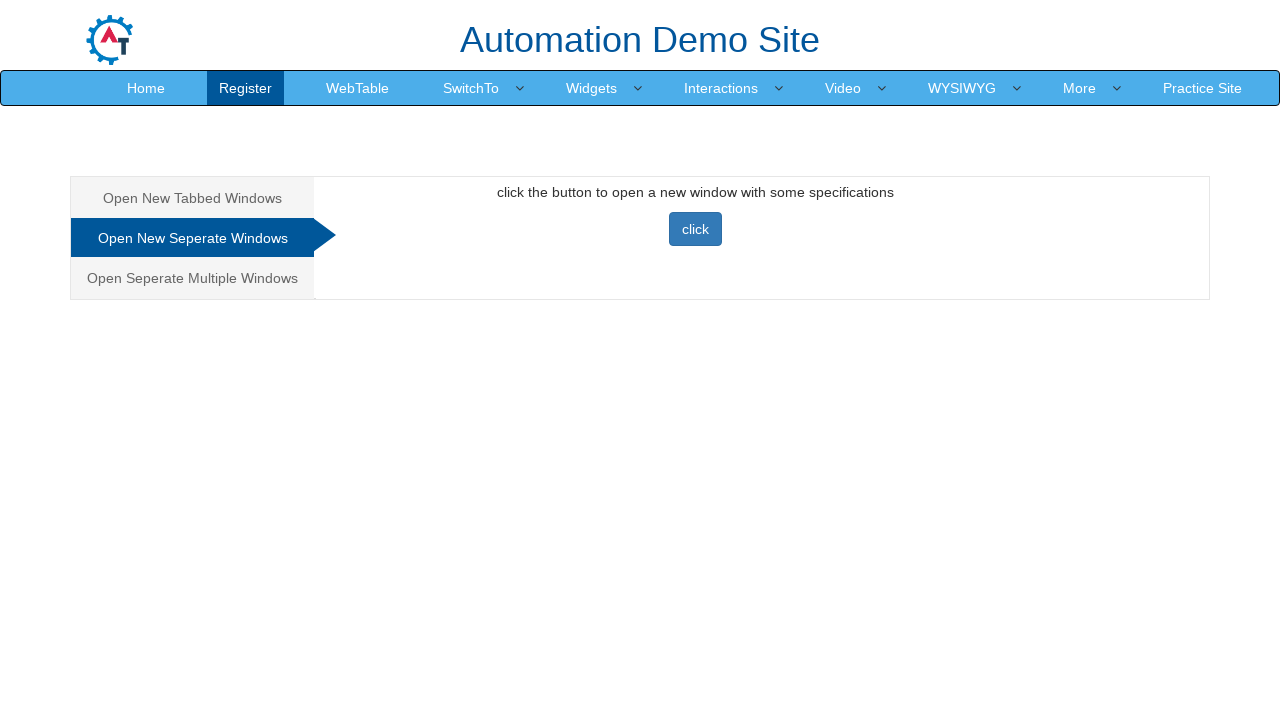

Waited 1 second for content to load
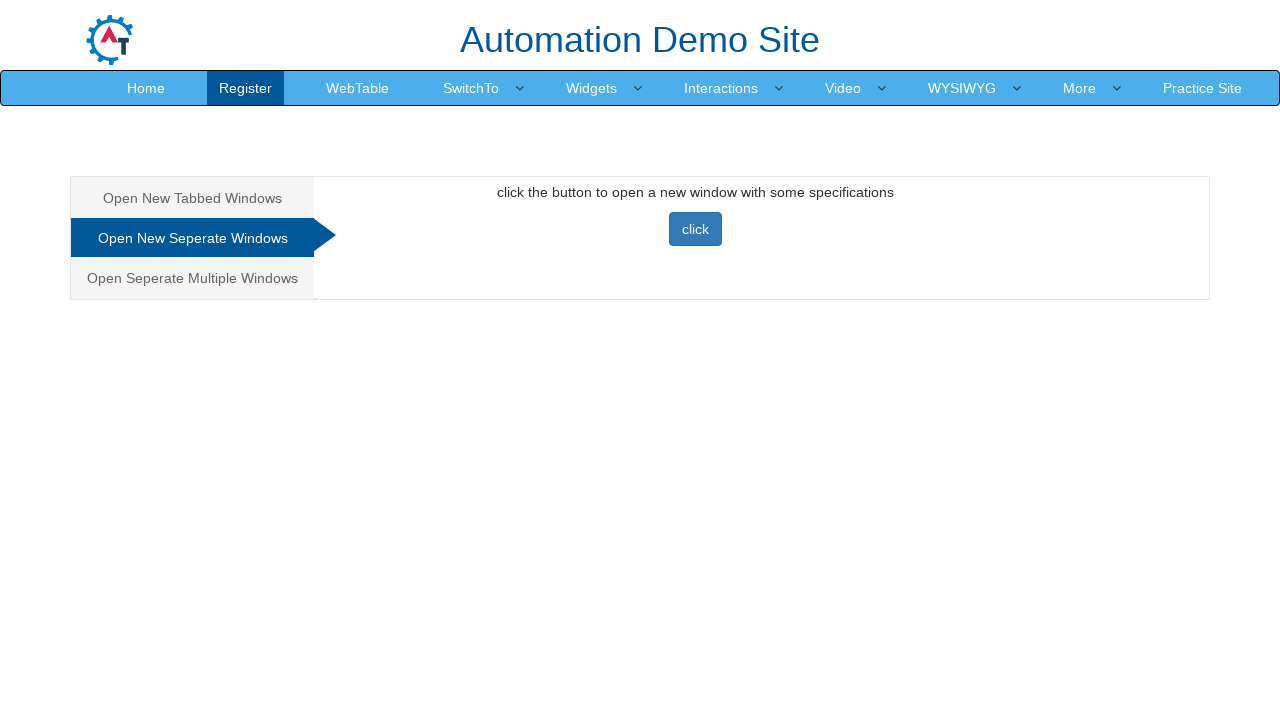

Clicked button to open separate window at (695, 229) on #Seperate button
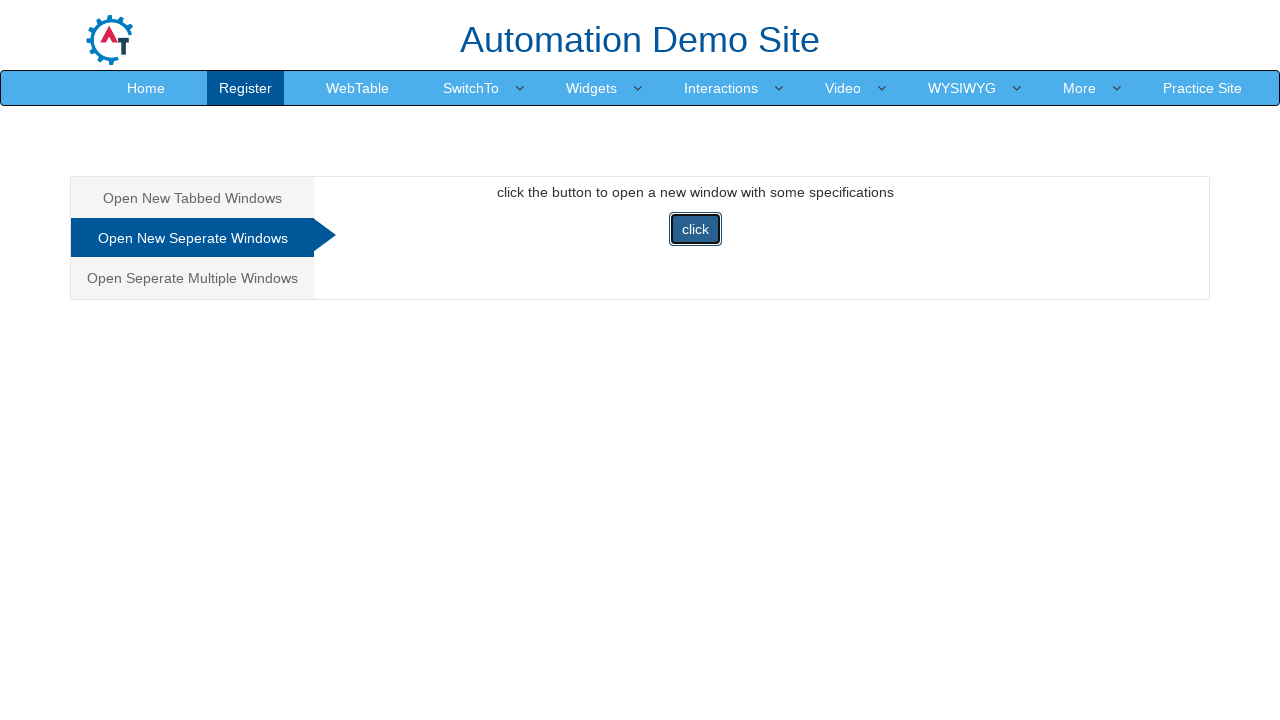

Waited 1 second for new window to open
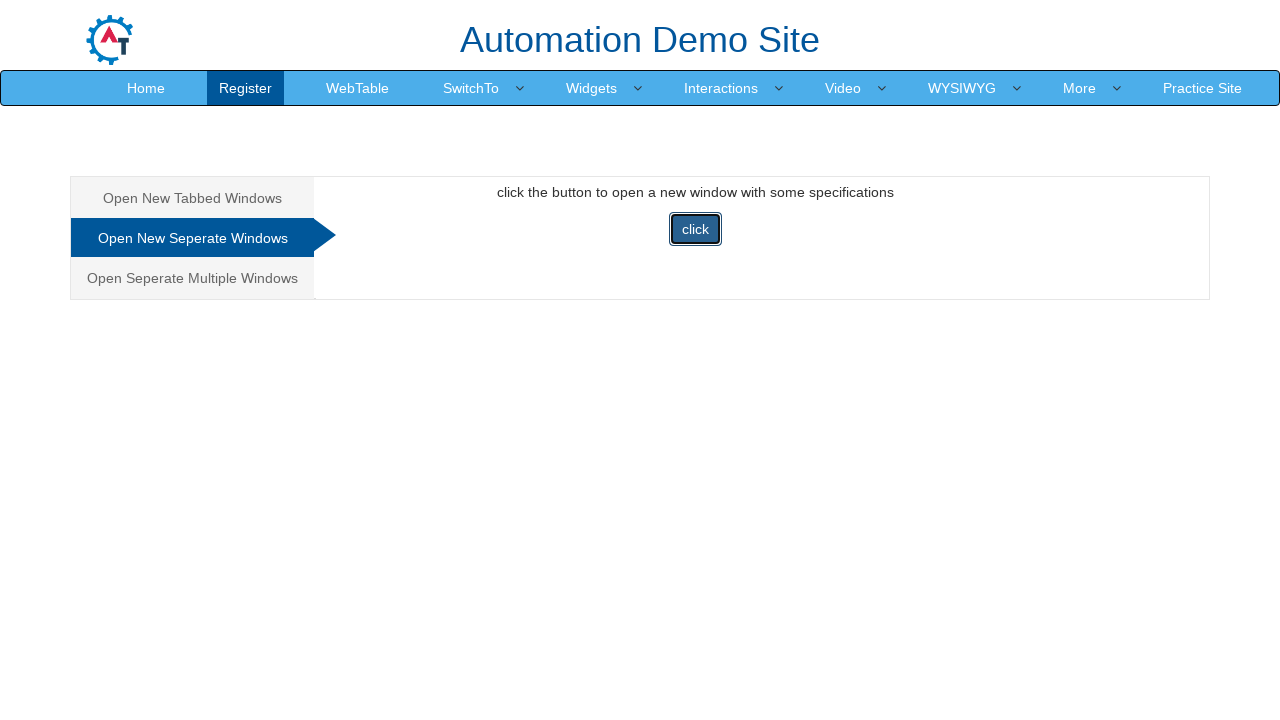

Retrieved all pages from browser context
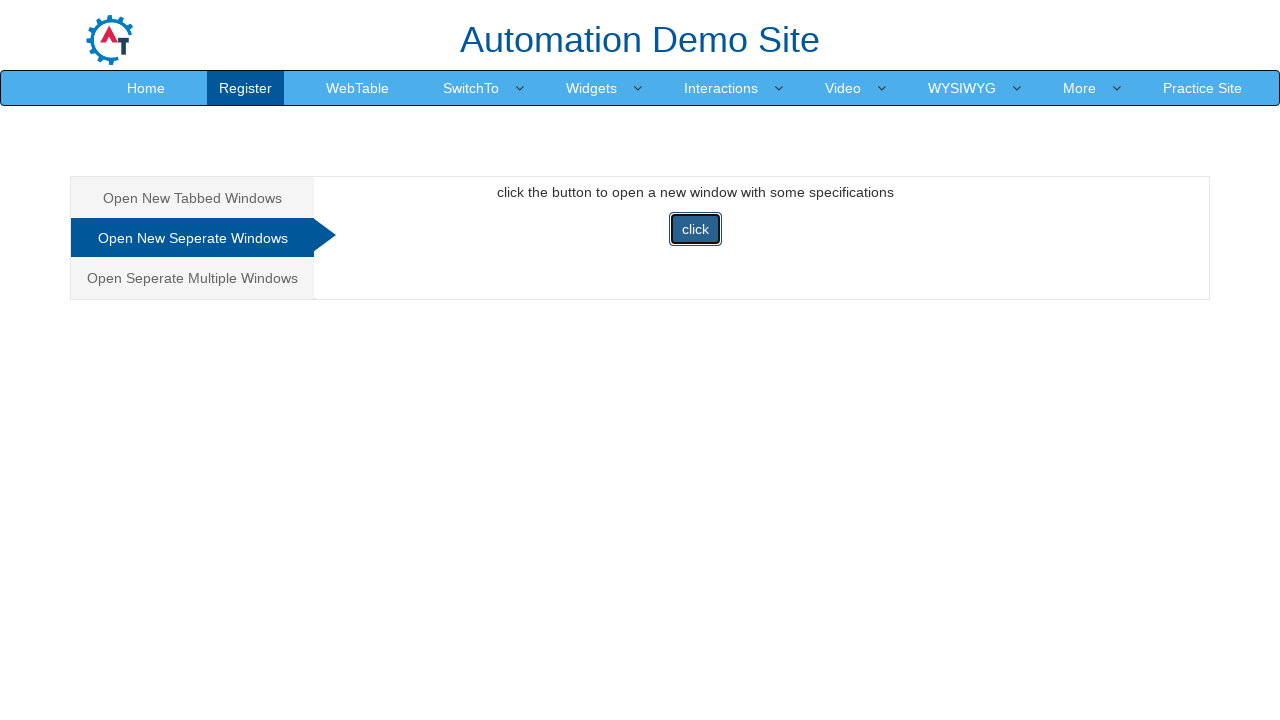

Switched to new browser window (child window)
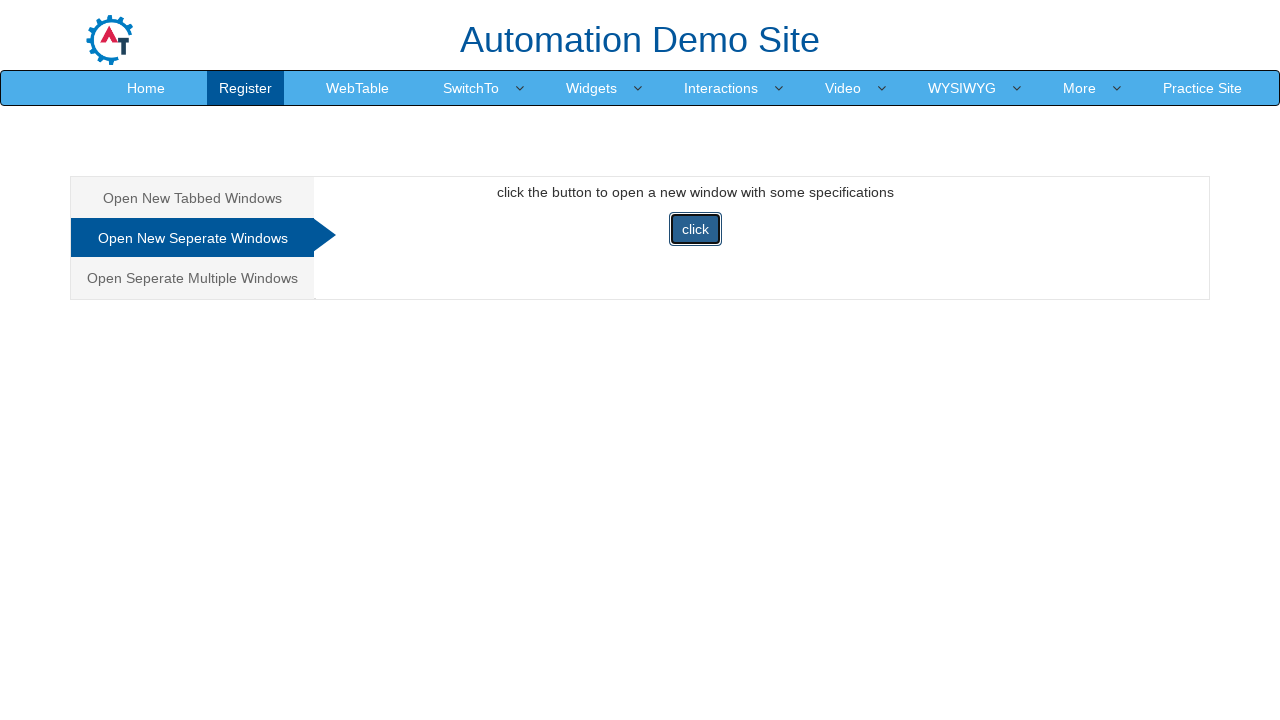

Clicked 'Support' link in new window at (894, 32) on text=Support
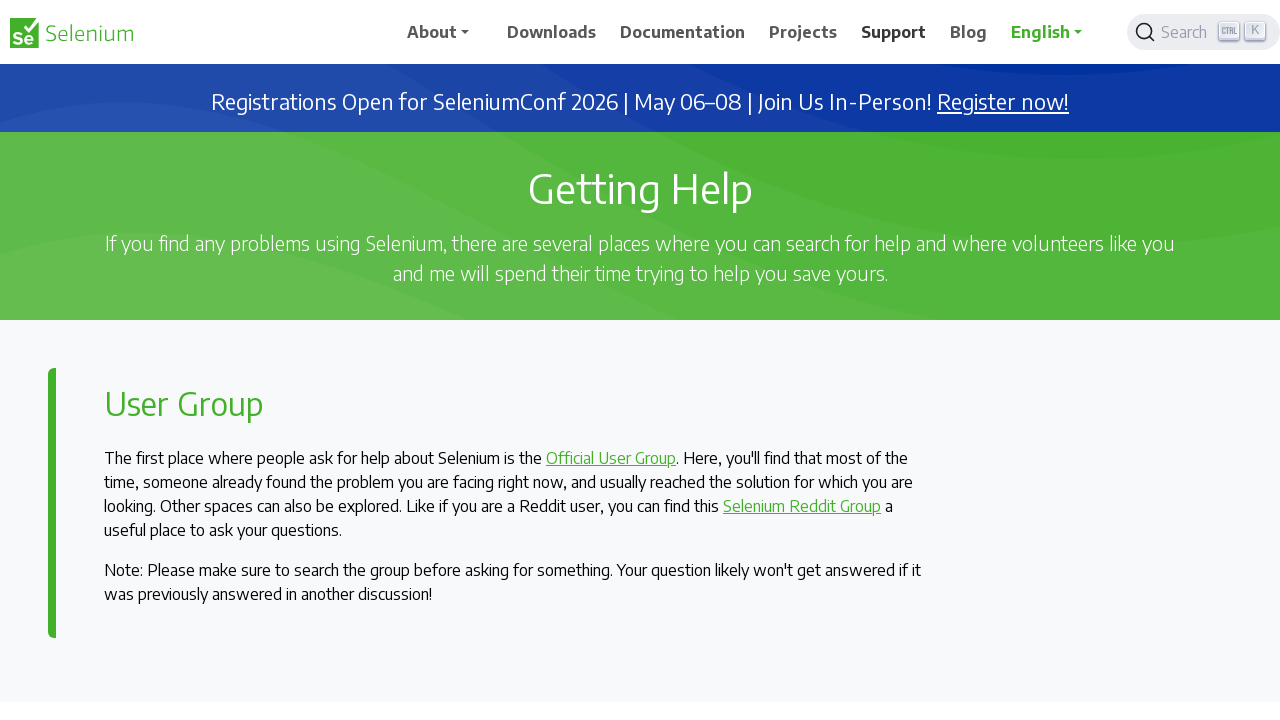

Closed the new browser window
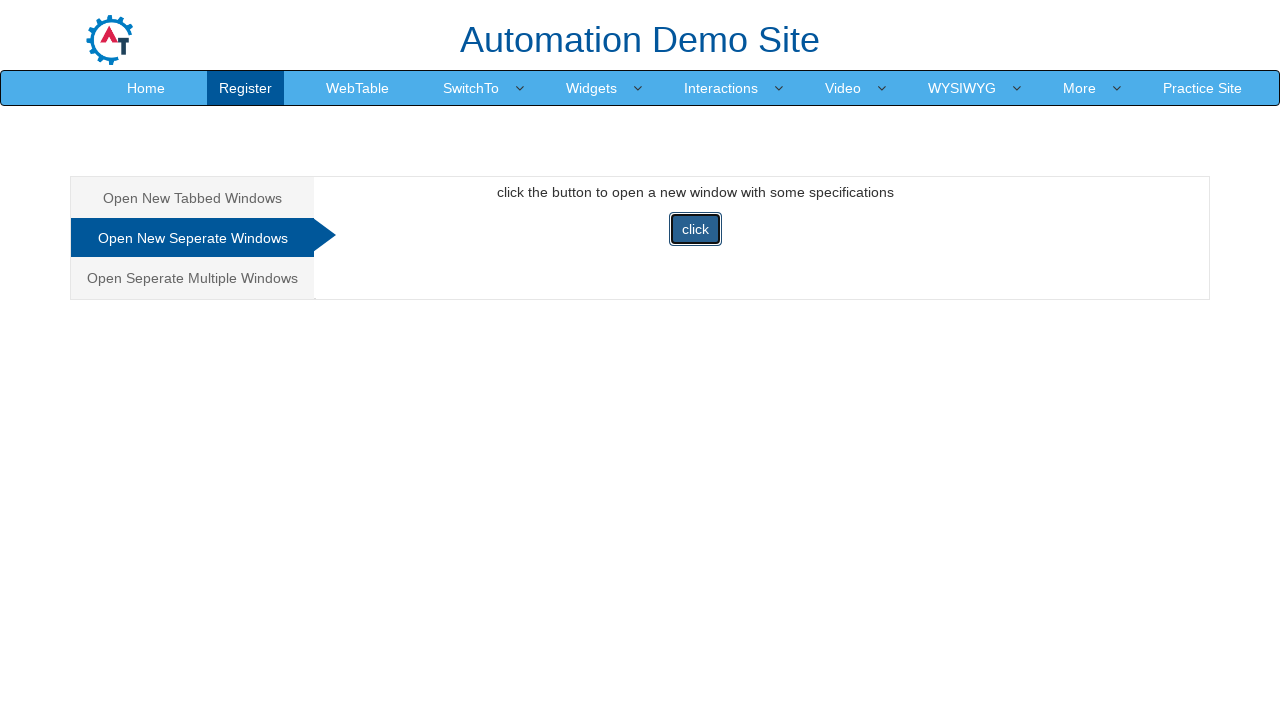

Clicked 'Home' link in parent window at (146, 88) on text=Home
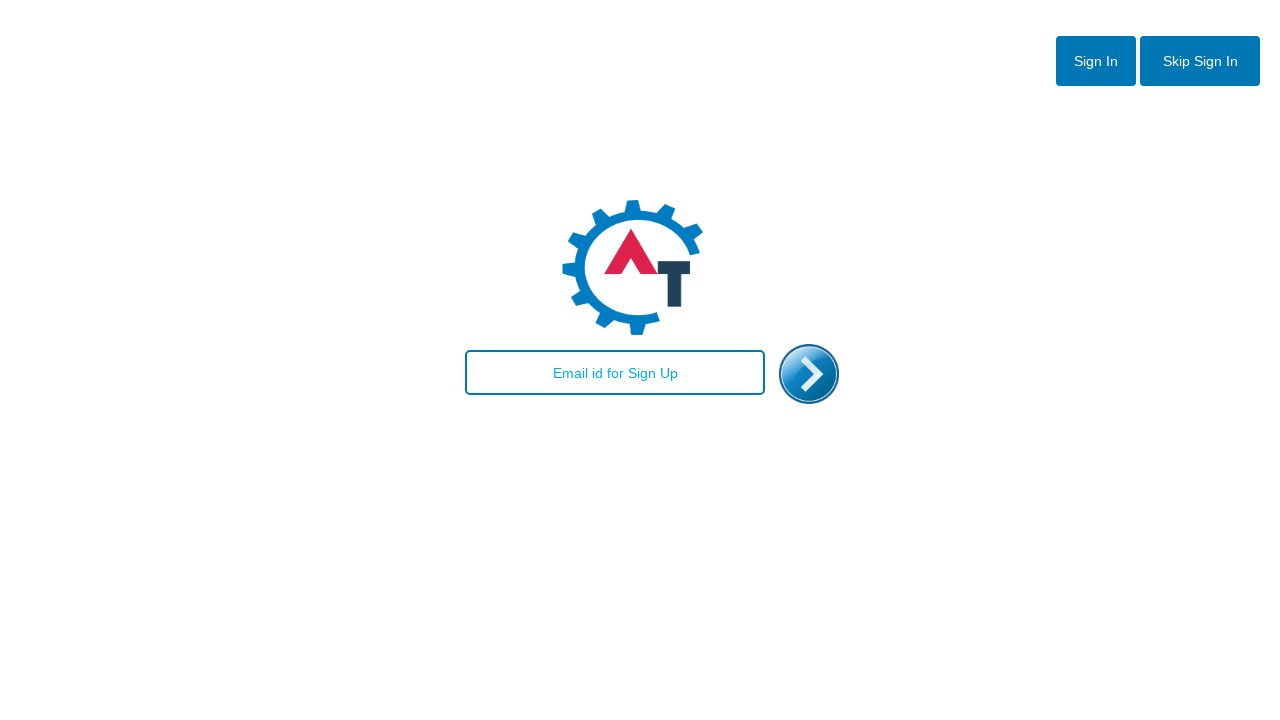

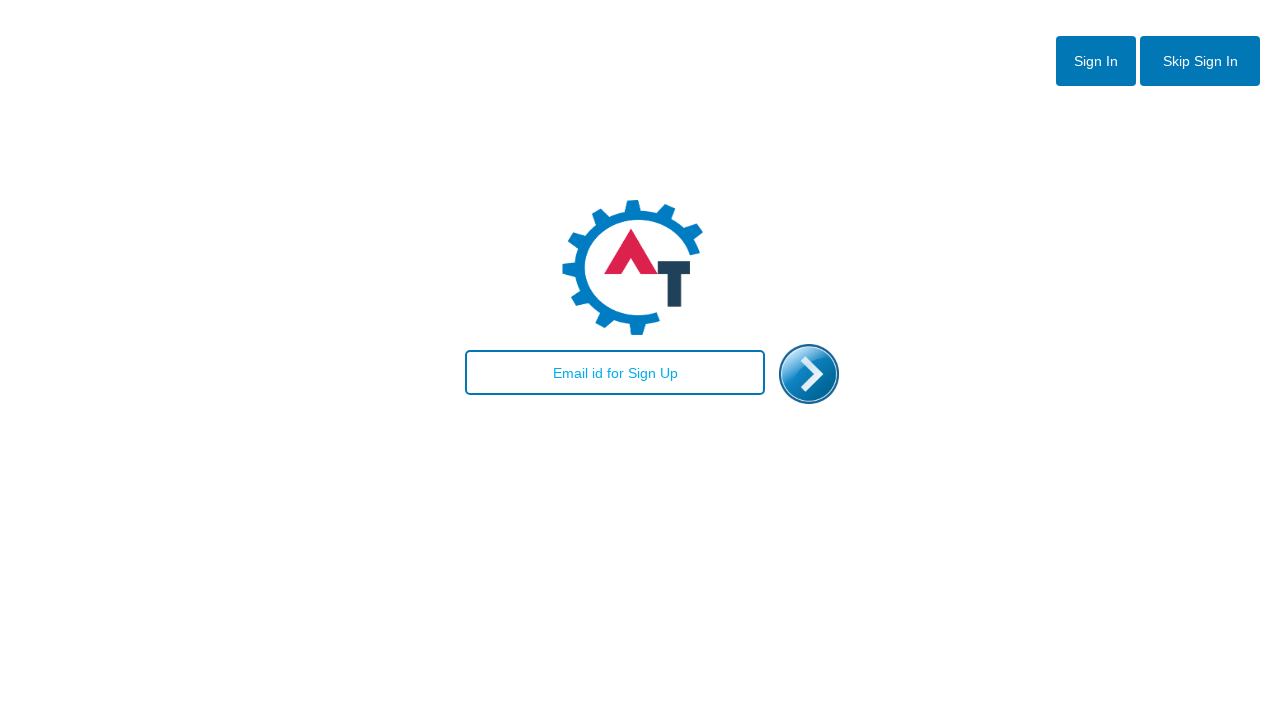